Tests shoe size validation with an invalid size (30) and verifies that an error message is displayed indicating the store doesn't have shoes in that size

Starting URL: https://lm.skillbox.cc/qa_tester/module03/practice1/

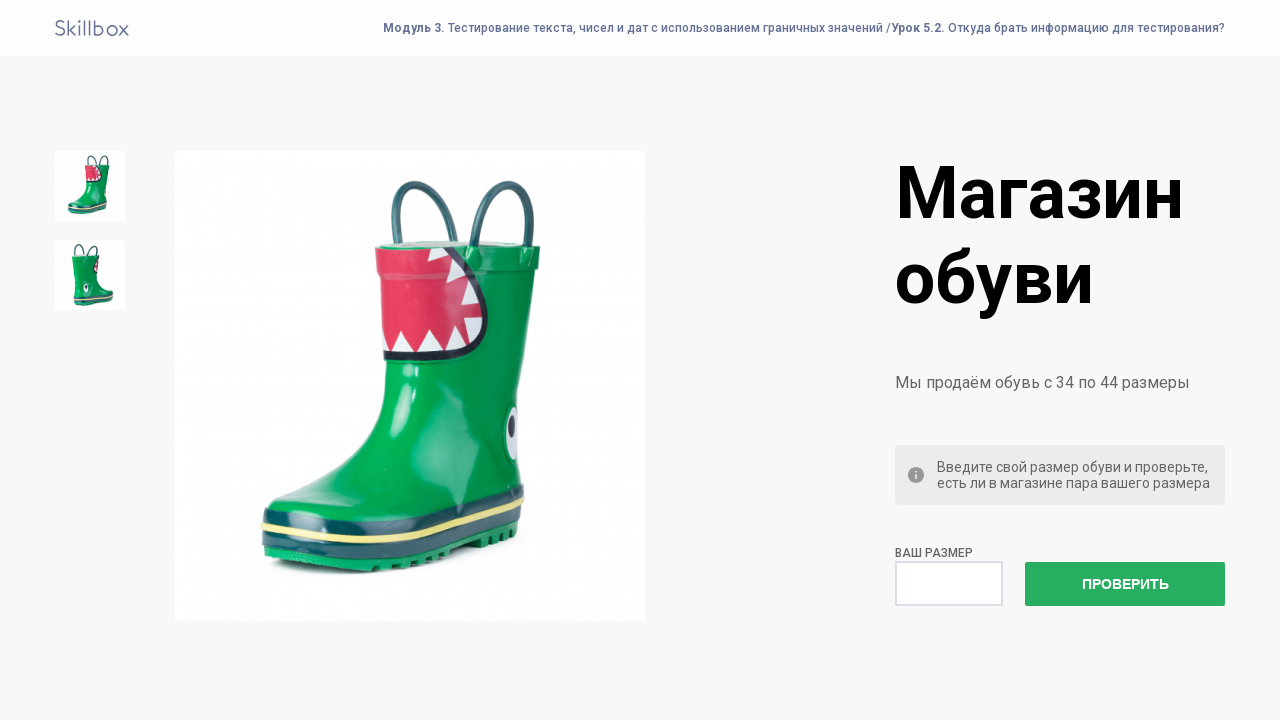

Entered invalid shoe size '30' in size field on #size
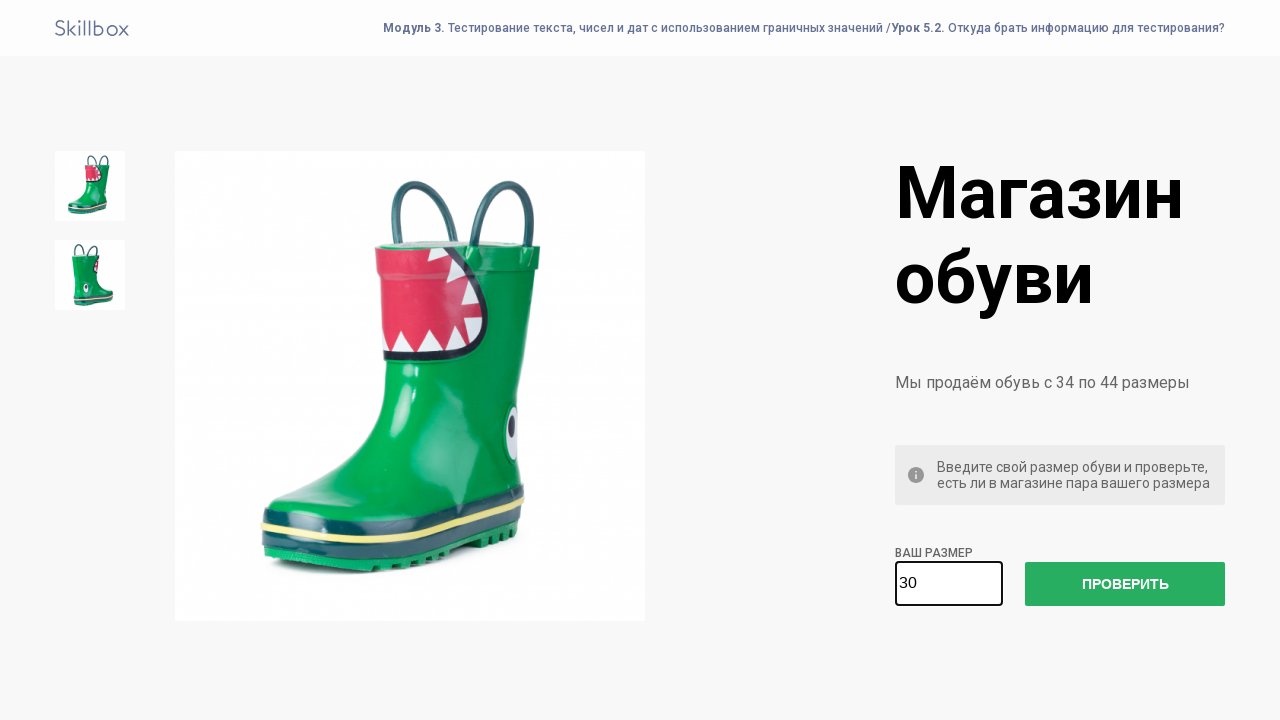

Clicked confirm button to submit shoe size at (1125, 584) on button
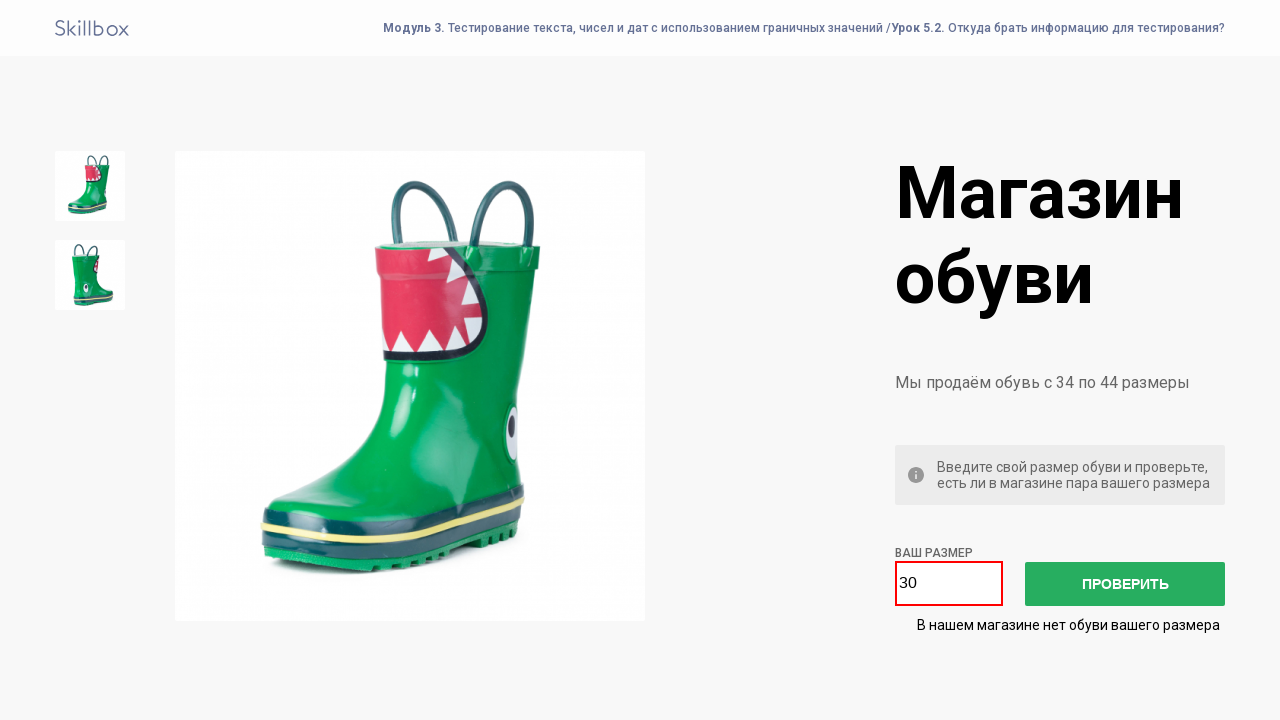

Error message appeared indicating store doesn't have shoes in size 30
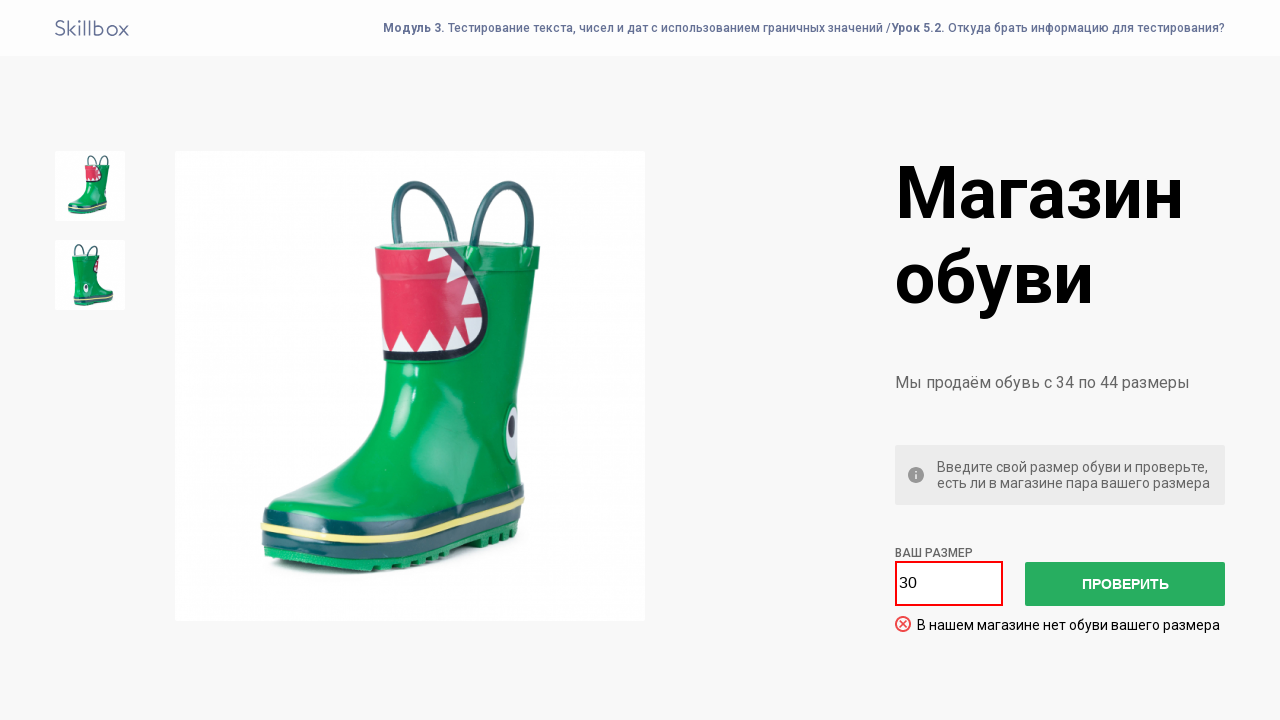

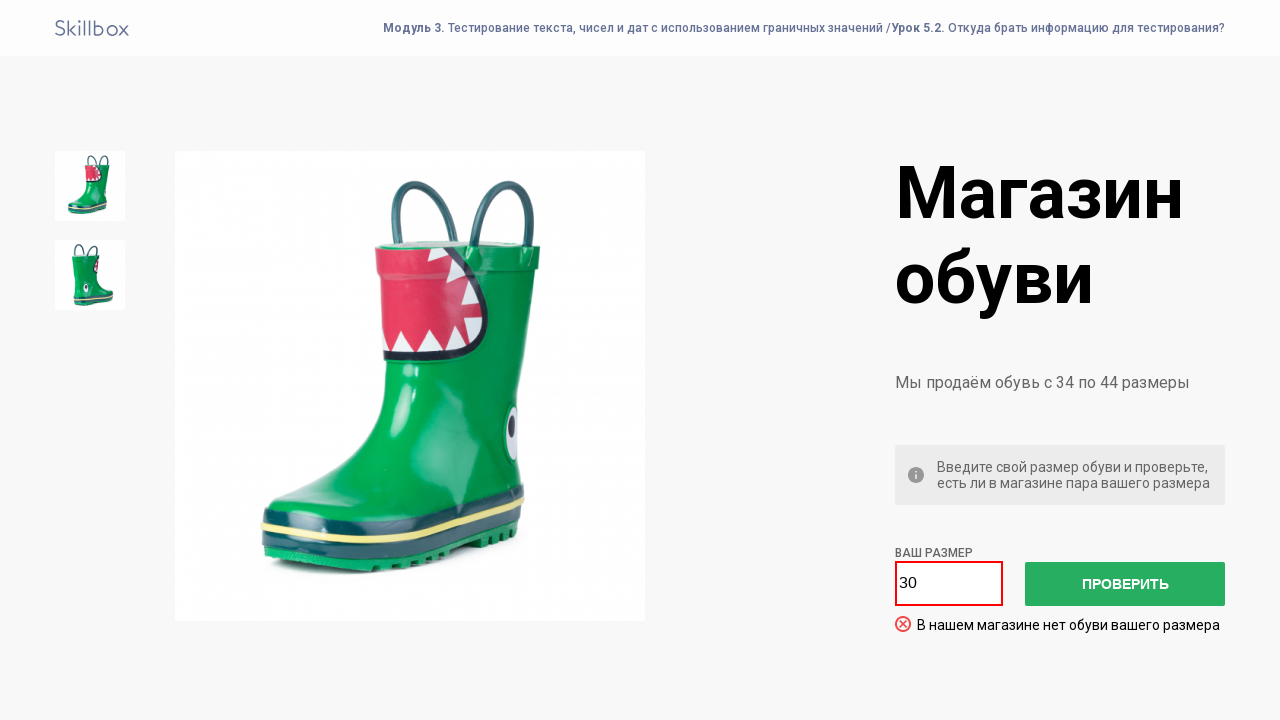